Tests click functionality by clicking a button that requires proper event handling and verifying it changes to green (success state)

Starting URL: http://www.uitestingplayground.com/click

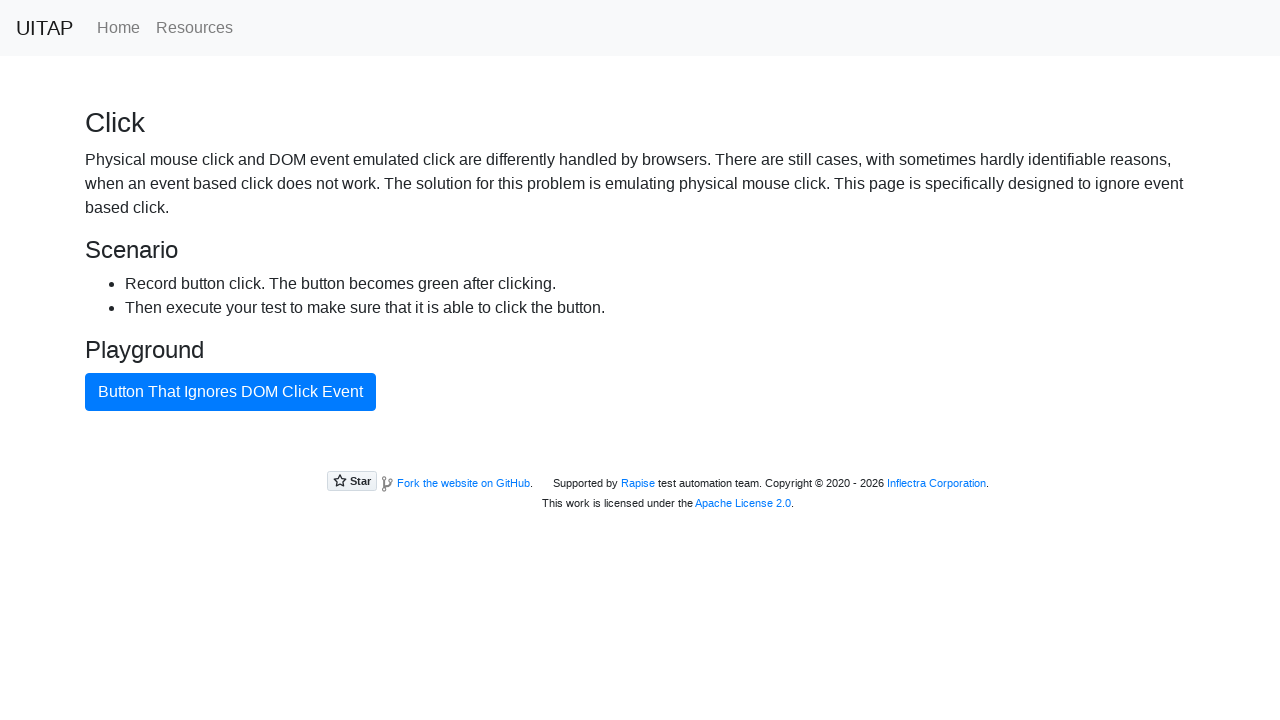

Located and clicked the bad button at (230, 392) on #badButton
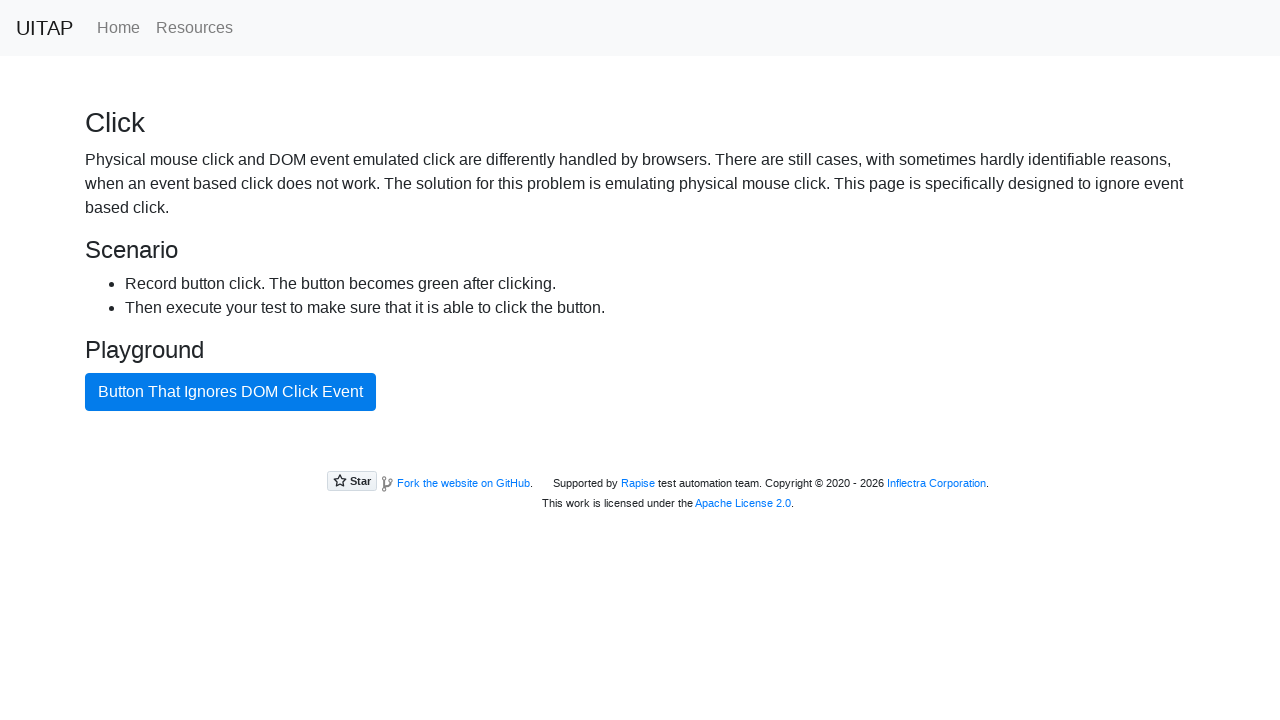

Button changed to green success state (btn-success class applied)
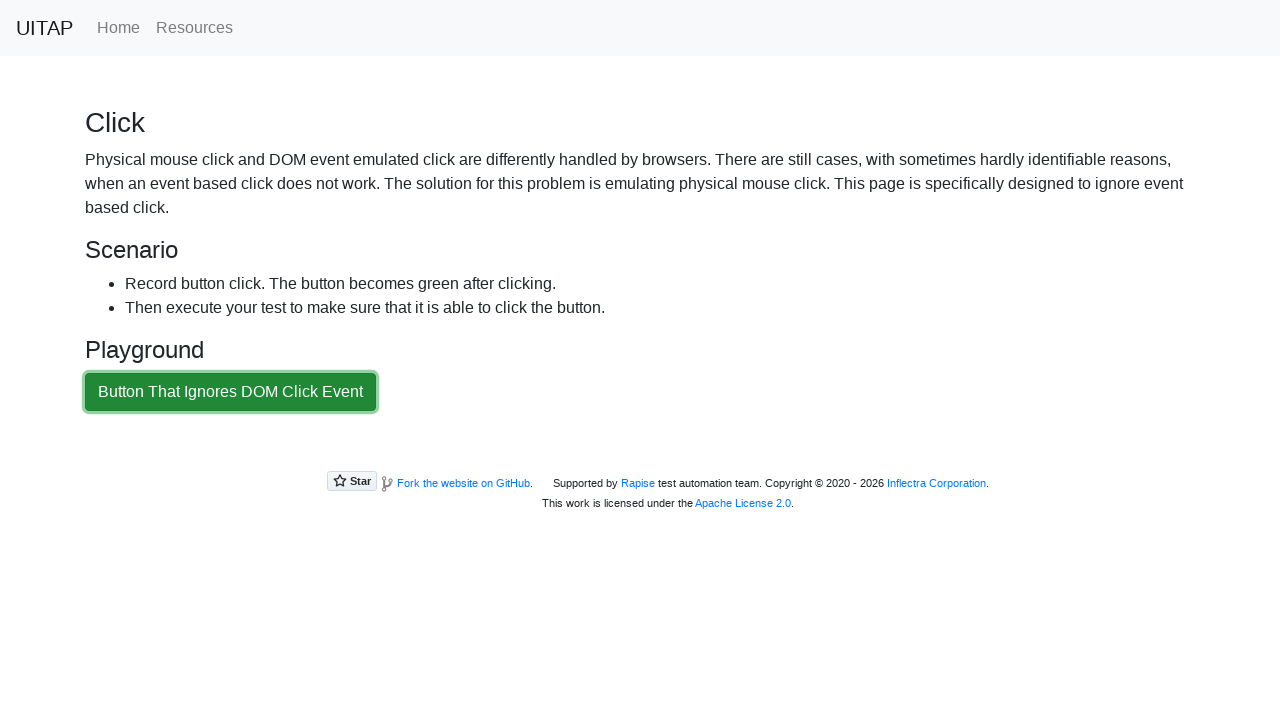

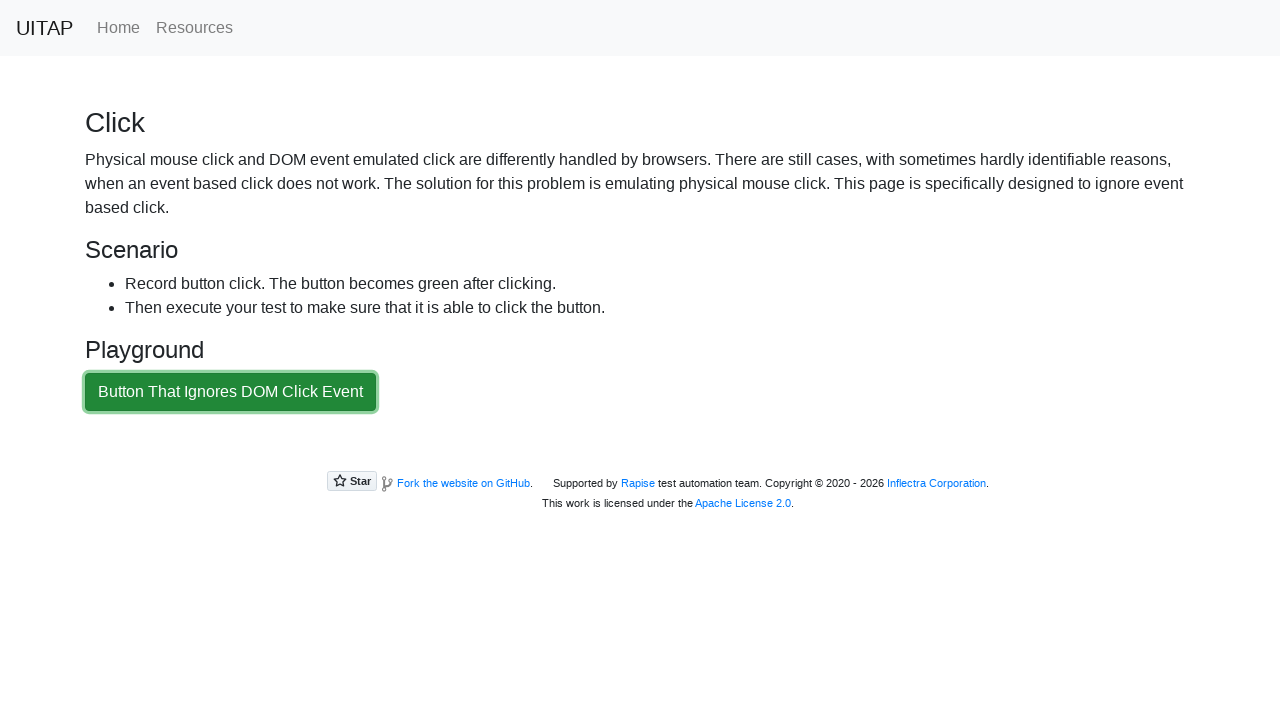